Opens the Poki games website, maximizes the browser window, and verifies the page loads successfully.

Starting URL: https://poki.com/

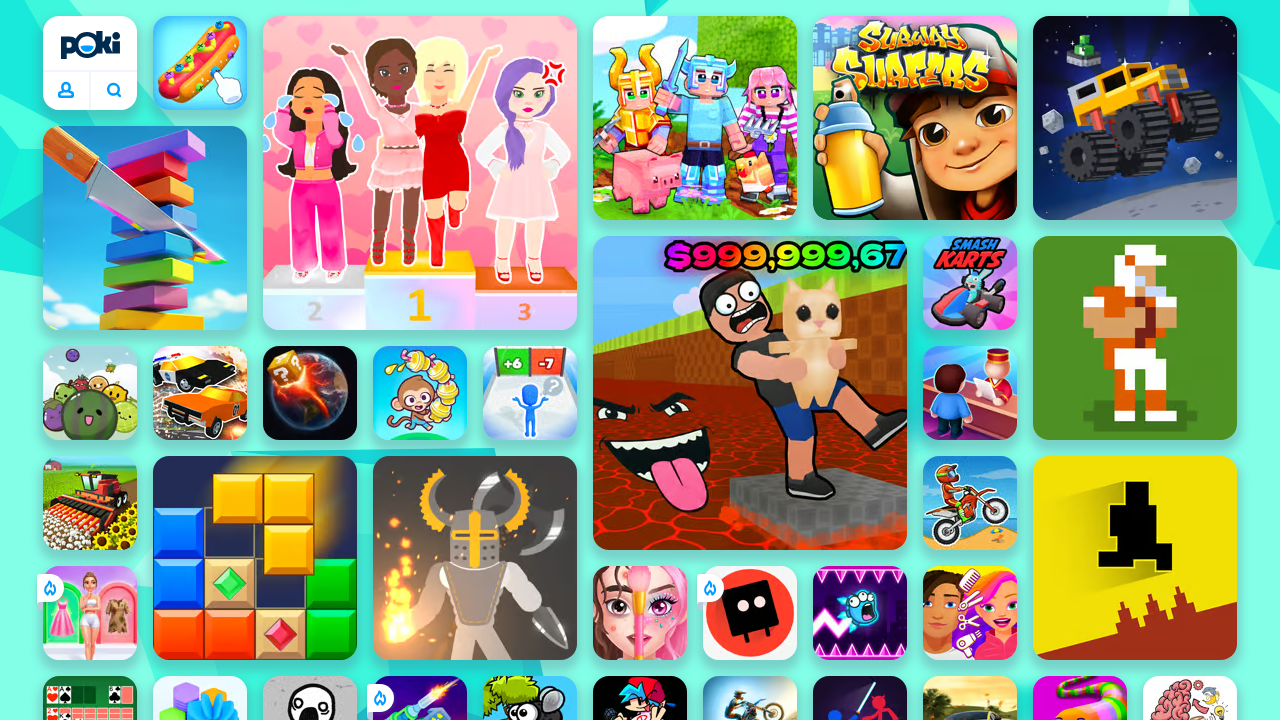

Waited for page to reach network idle state
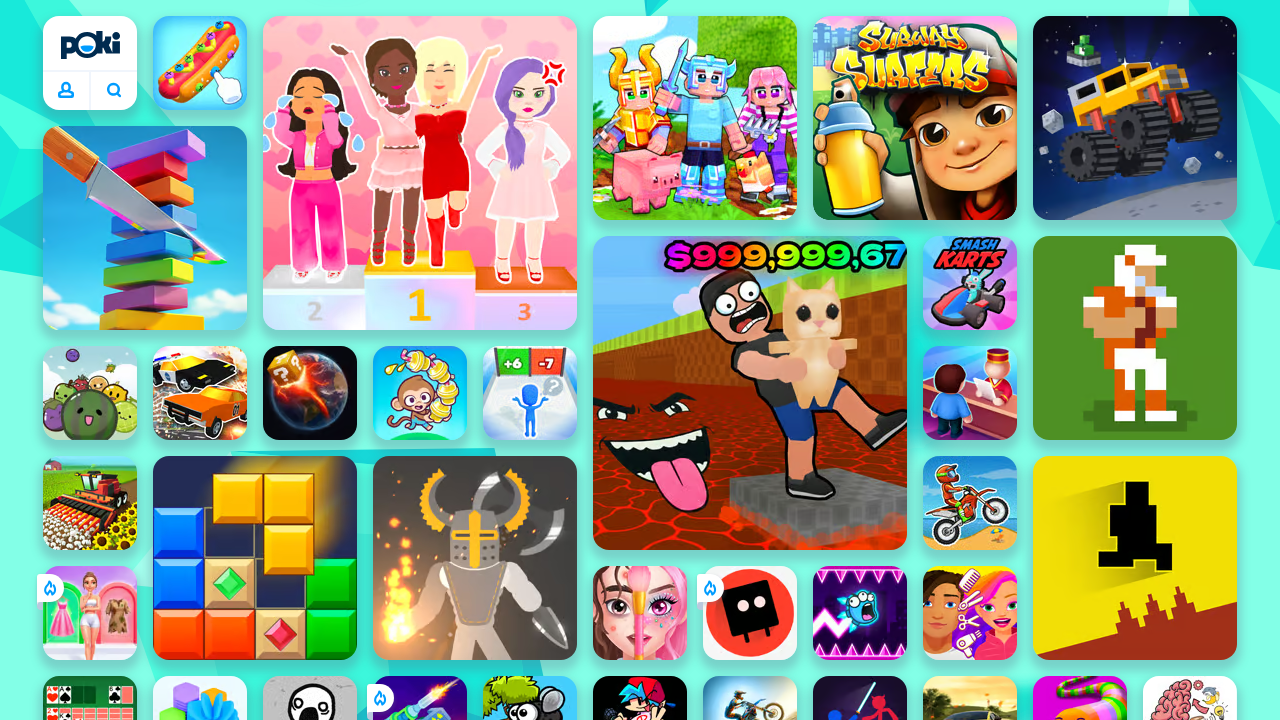

Verified body element is present on Poki games website
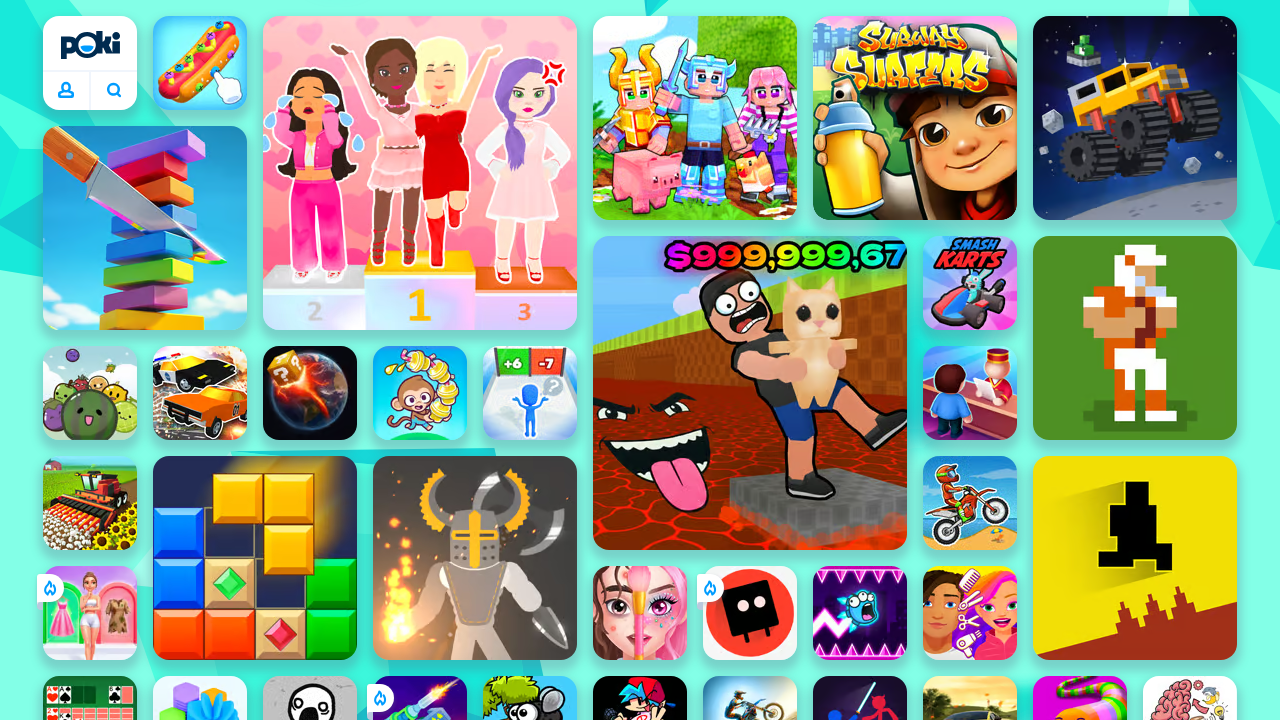

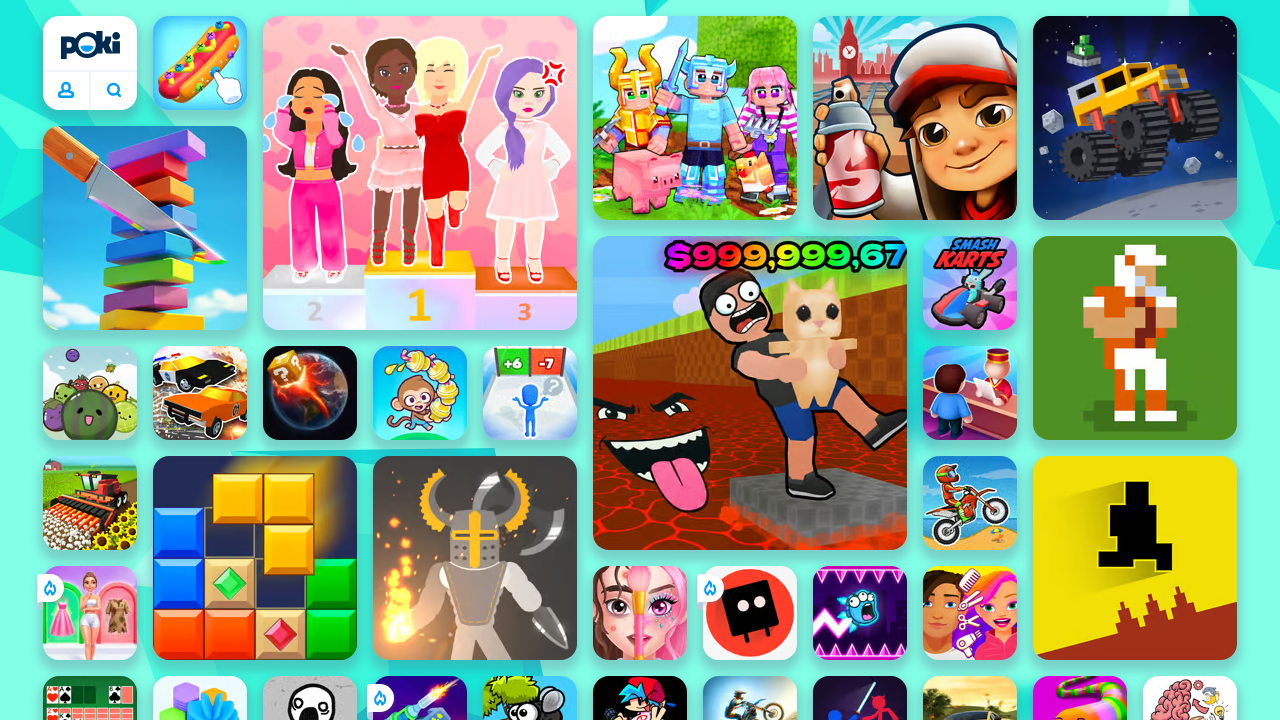